Tests page scrolling functionality by navigating to Selenium website and scrolling down 500 pixels using JavaScript execution

Starting URL: https://www.selenium.dev

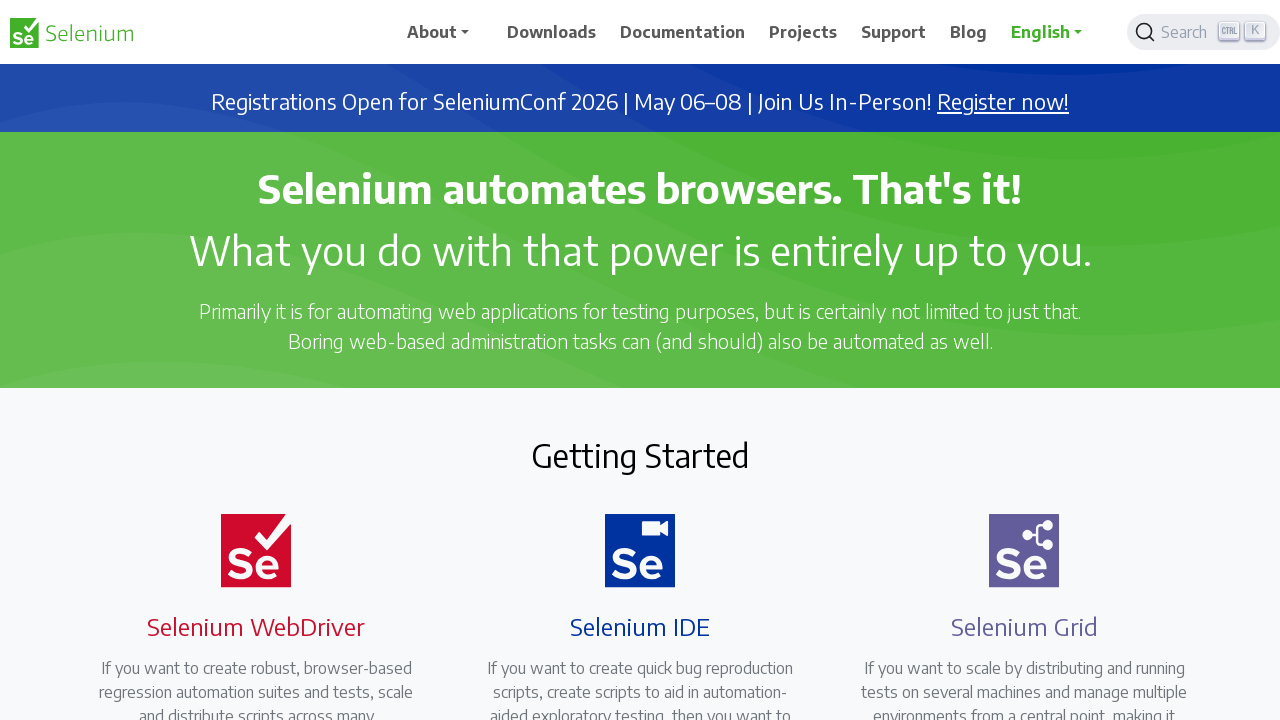

Navigated to Selenium website (https://www.selenium.dev)
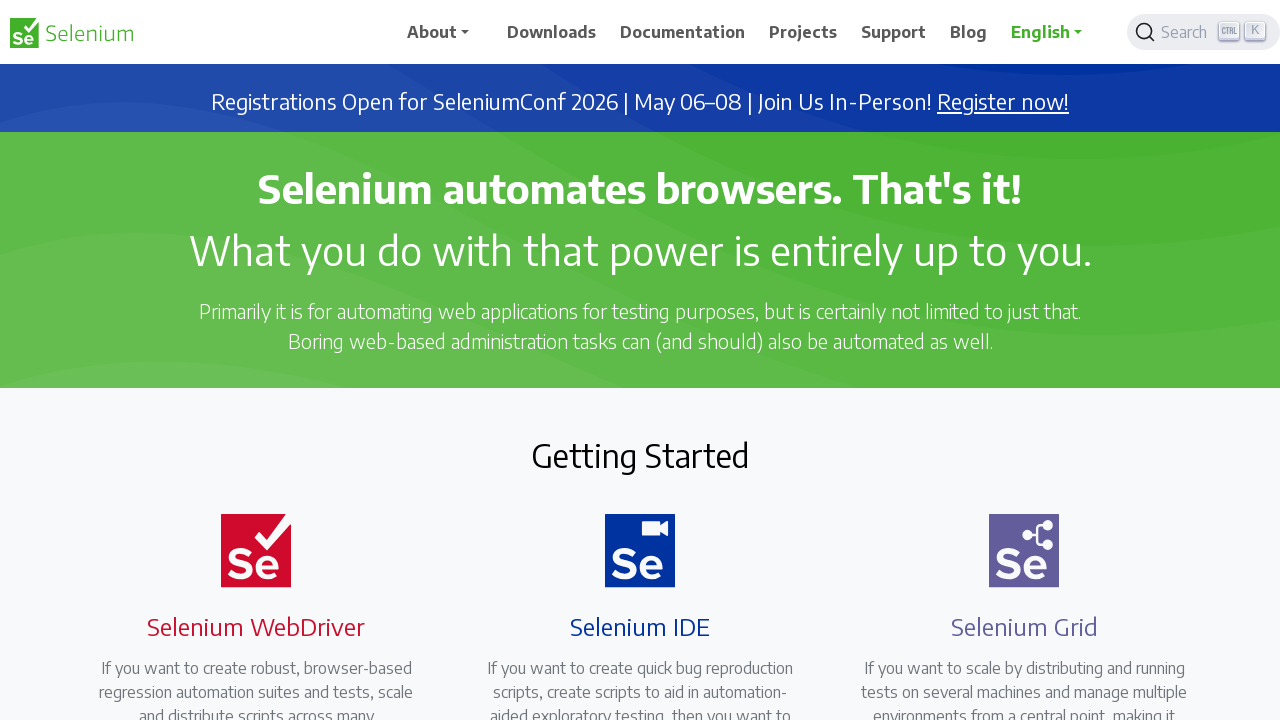

Scrolled down 500 pixels using JavaScript execution
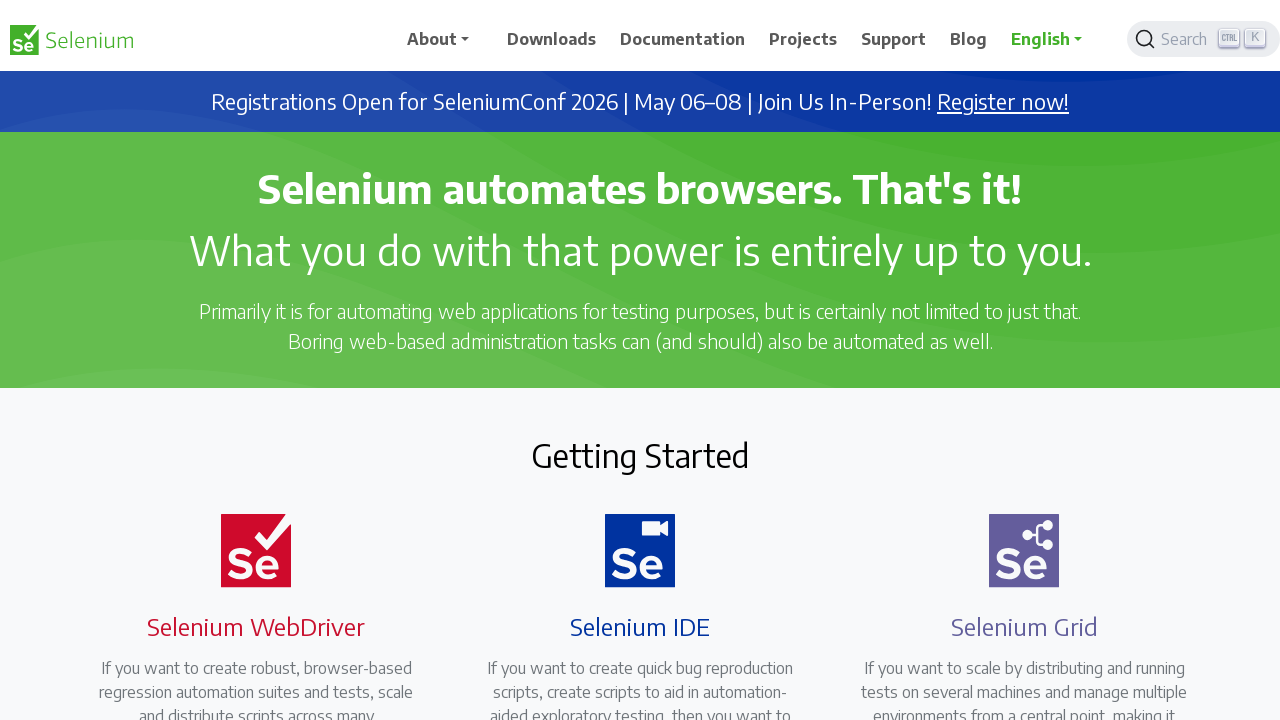

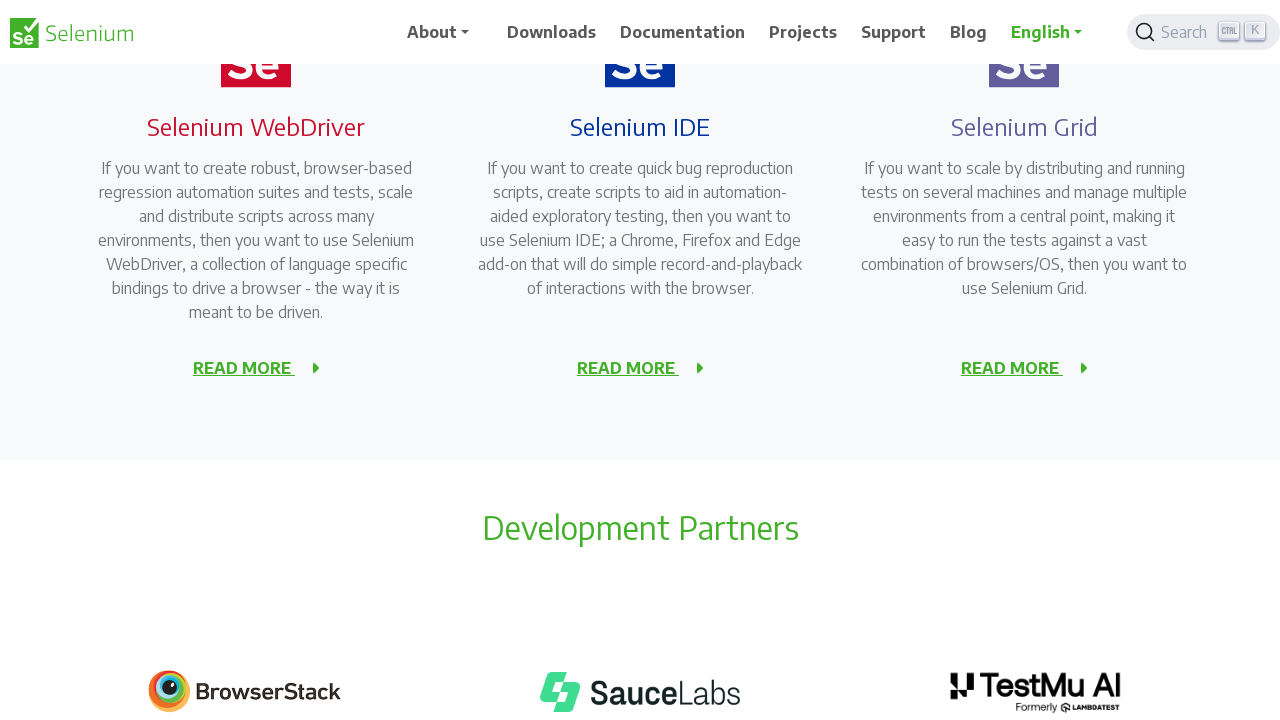